Opens the Mercedes-Benz website and waits for the page to load

Starting URL: https://www.mercedes-benz.com/

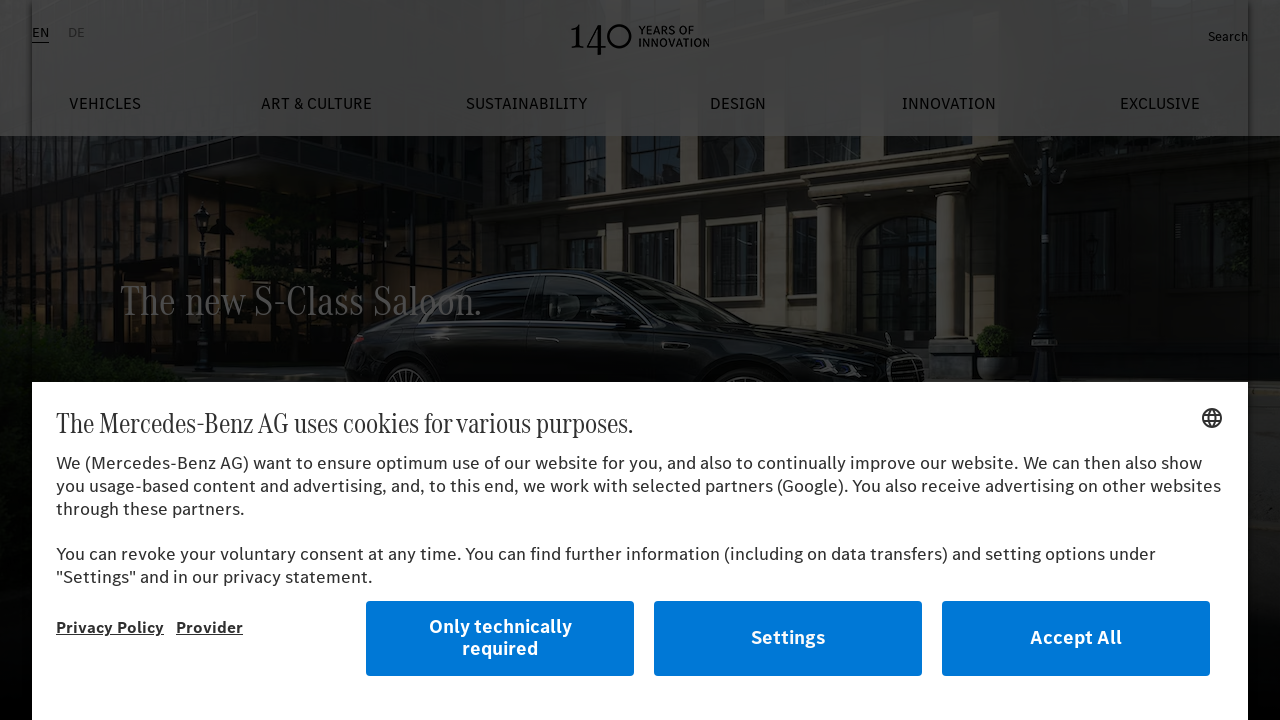

Navigated to Mercedes-Benz website
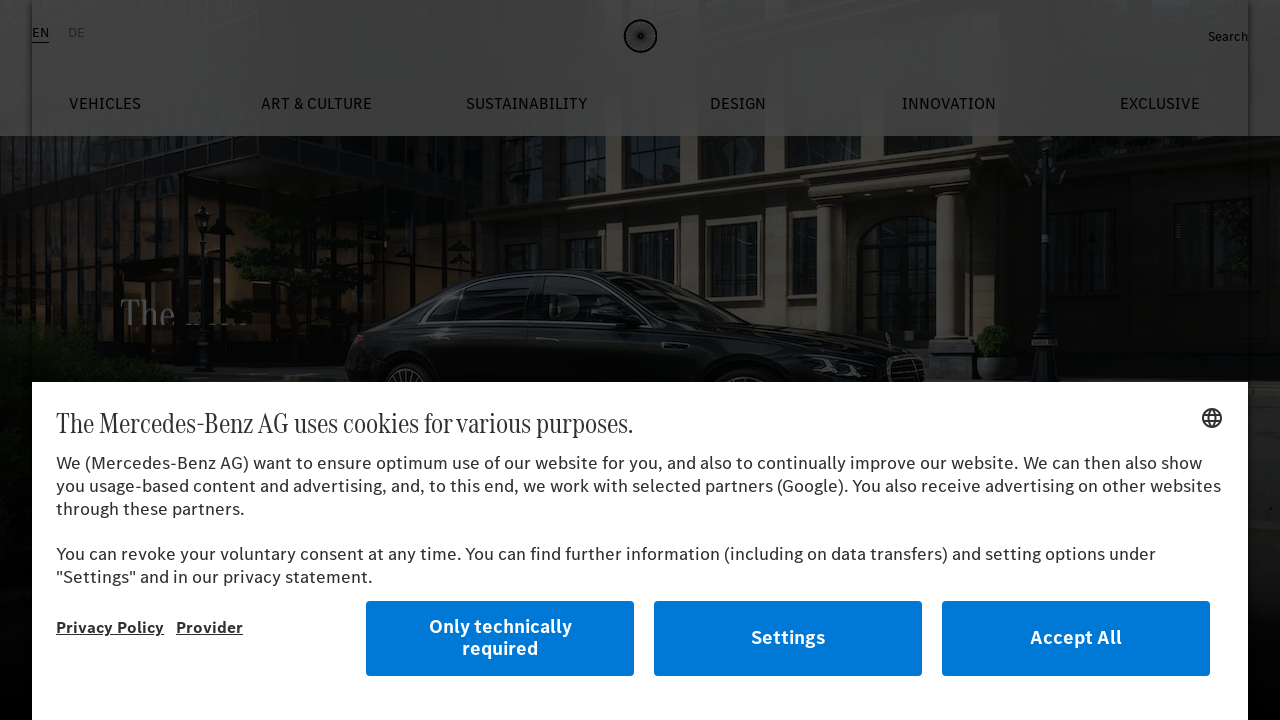

Page DOM content loaded
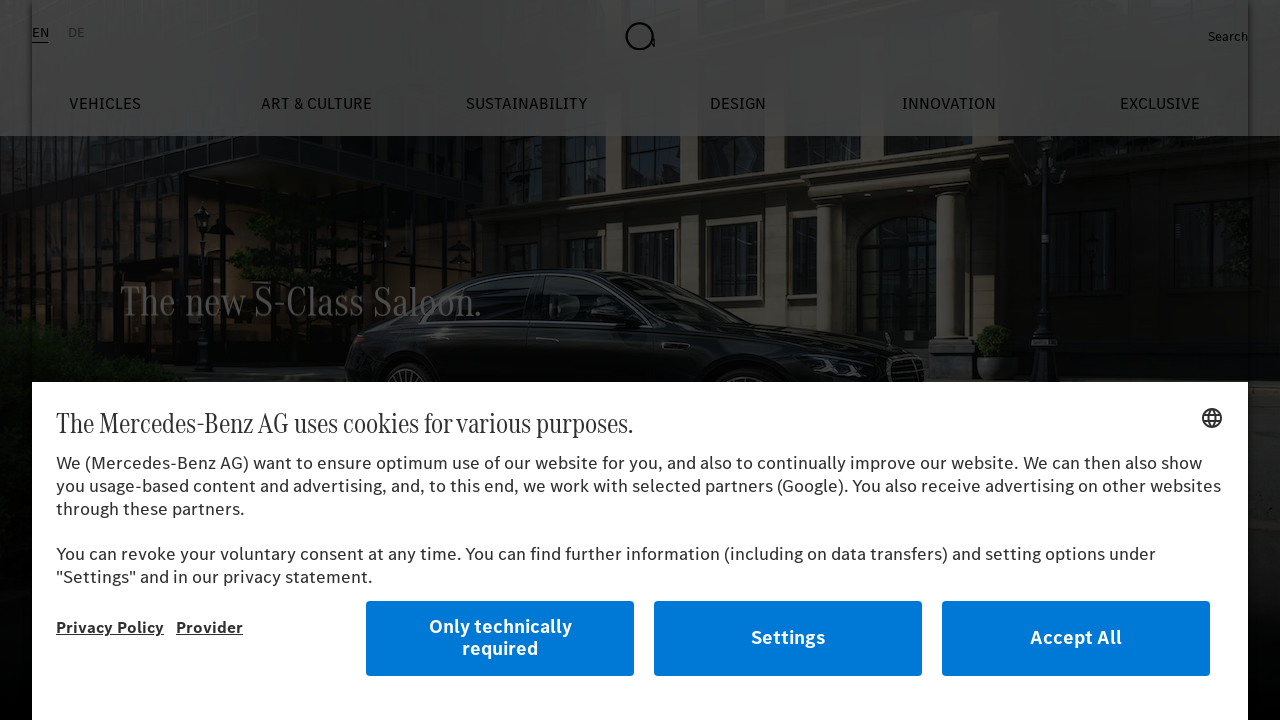

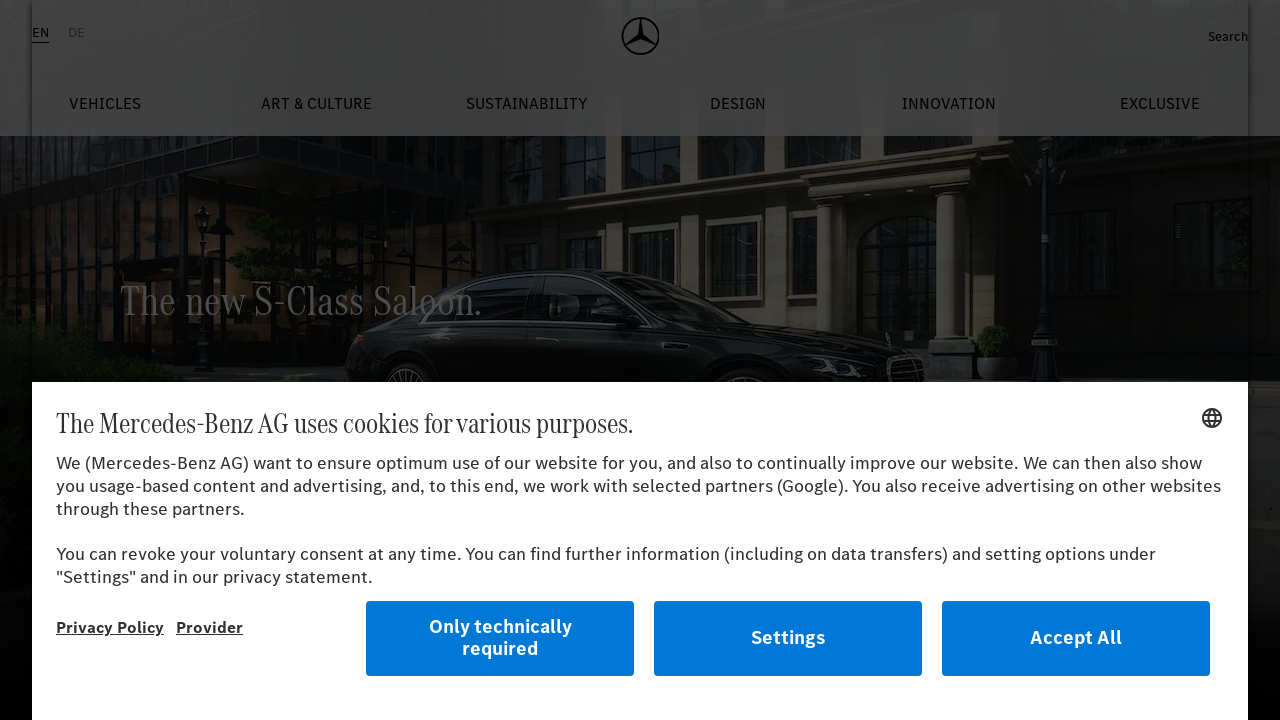